Tests radio button functionality by clicking on the "Hockey" radio button and verifying it becomes selected

Starting URL: https://practice.cydeo.com/radio_buttons

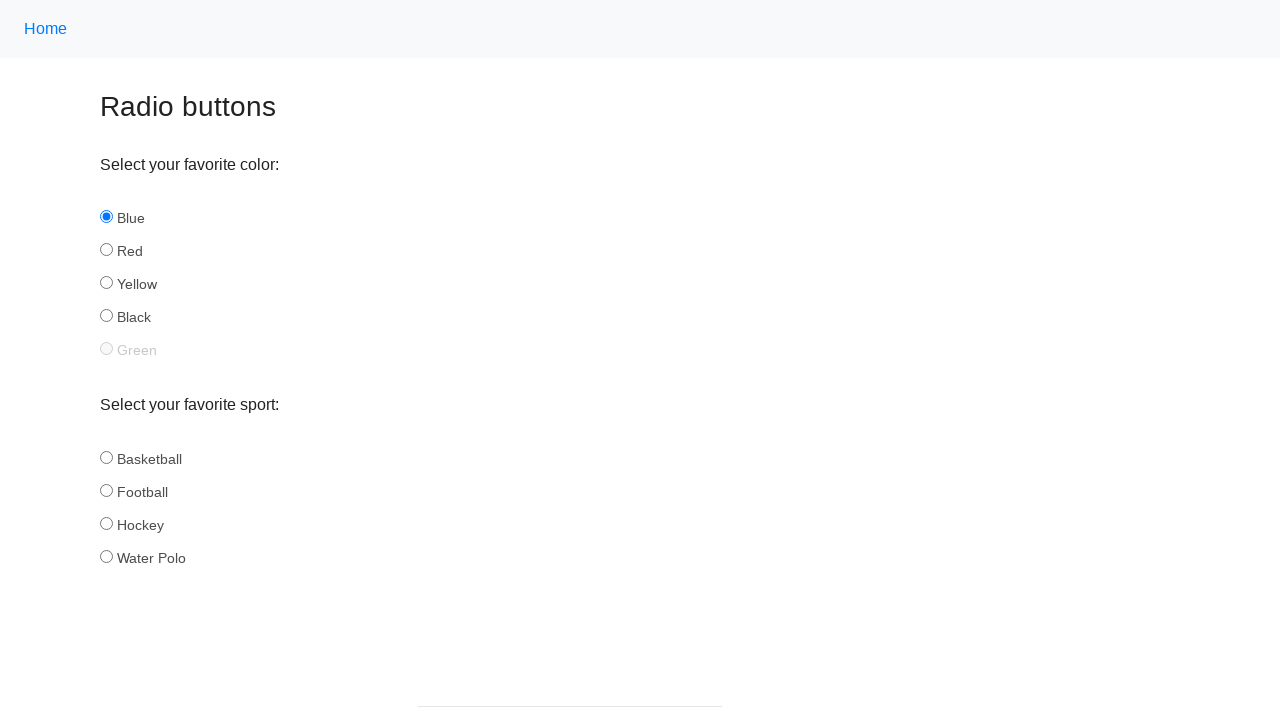

Clicked on the Hockey radio button at (106, 523) on input#hockey
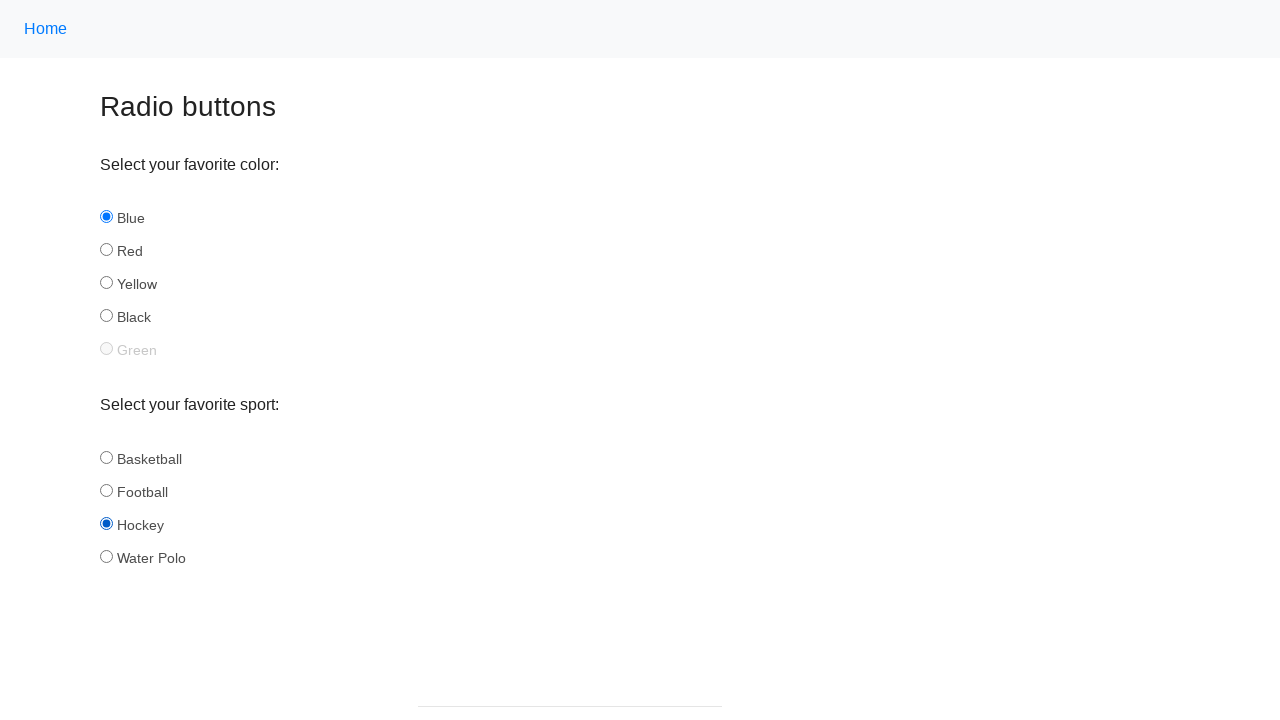

Located the Hockey radio button element
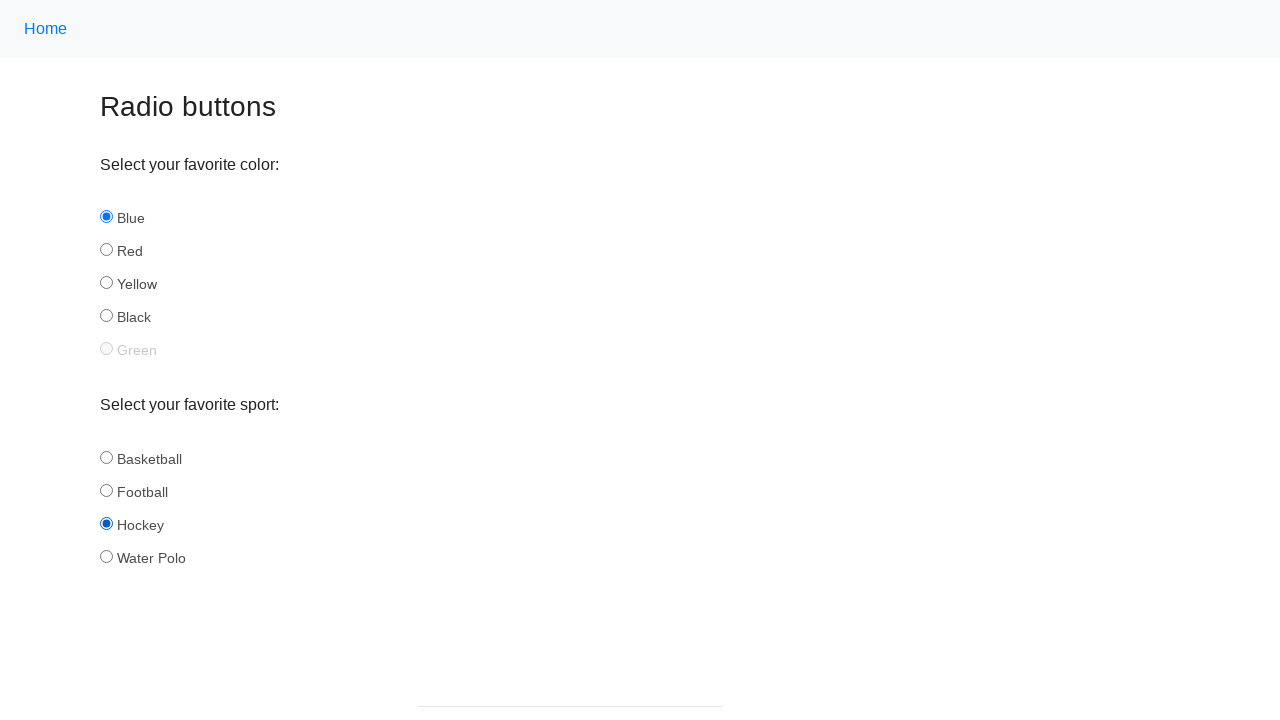

Verified that Hockey radio button is selected
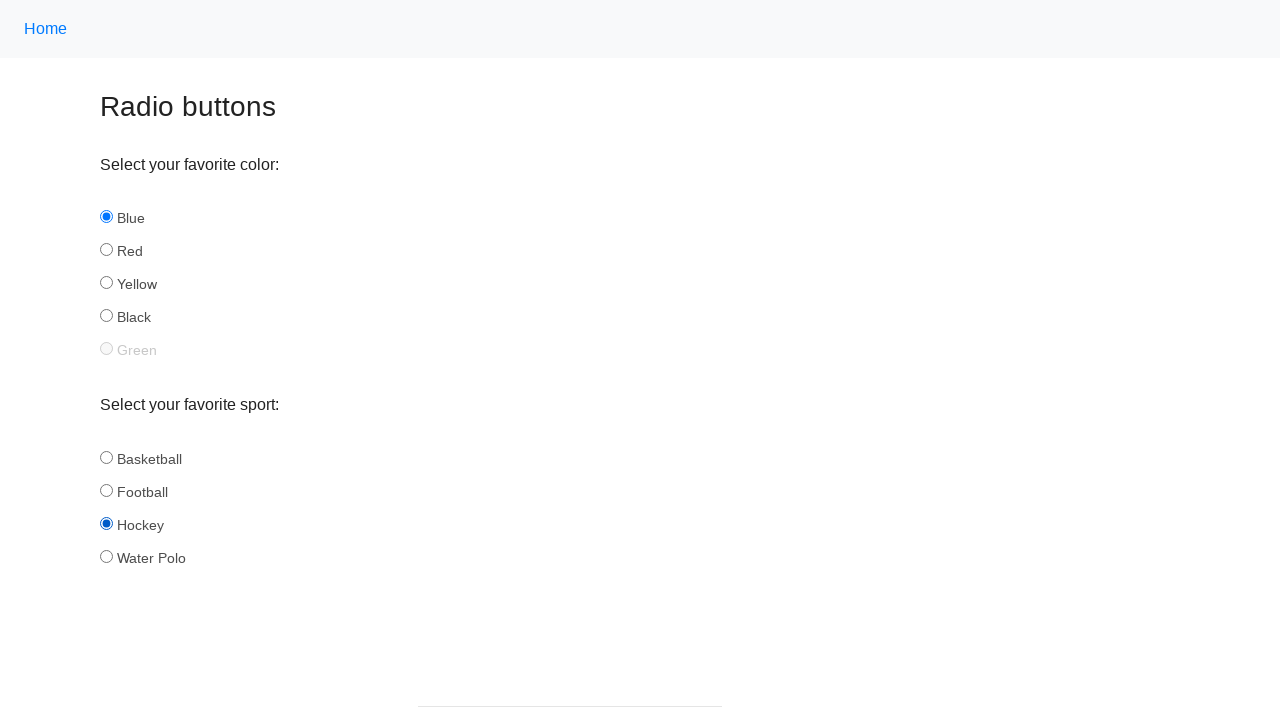

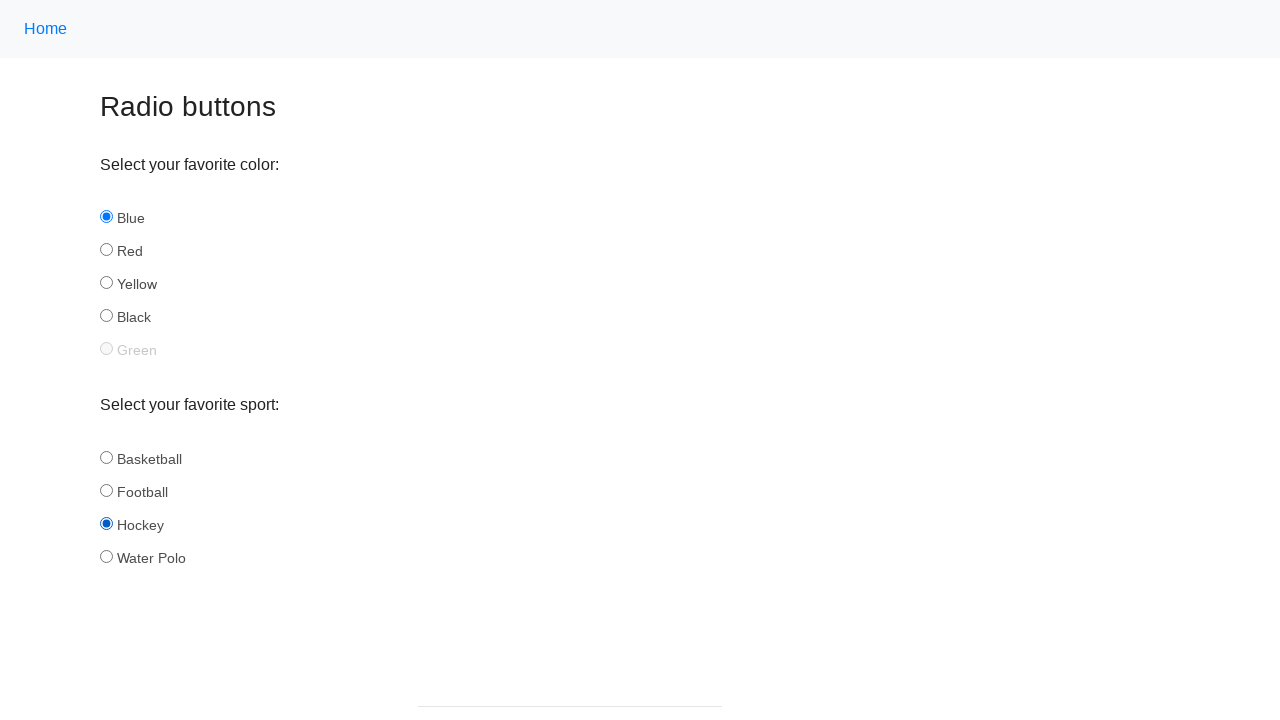